Navigates to a football statistics website and clicks the "All matches" button to display match data table

Starting URL: https://www.adamchoi.co.uk/overs/detailed

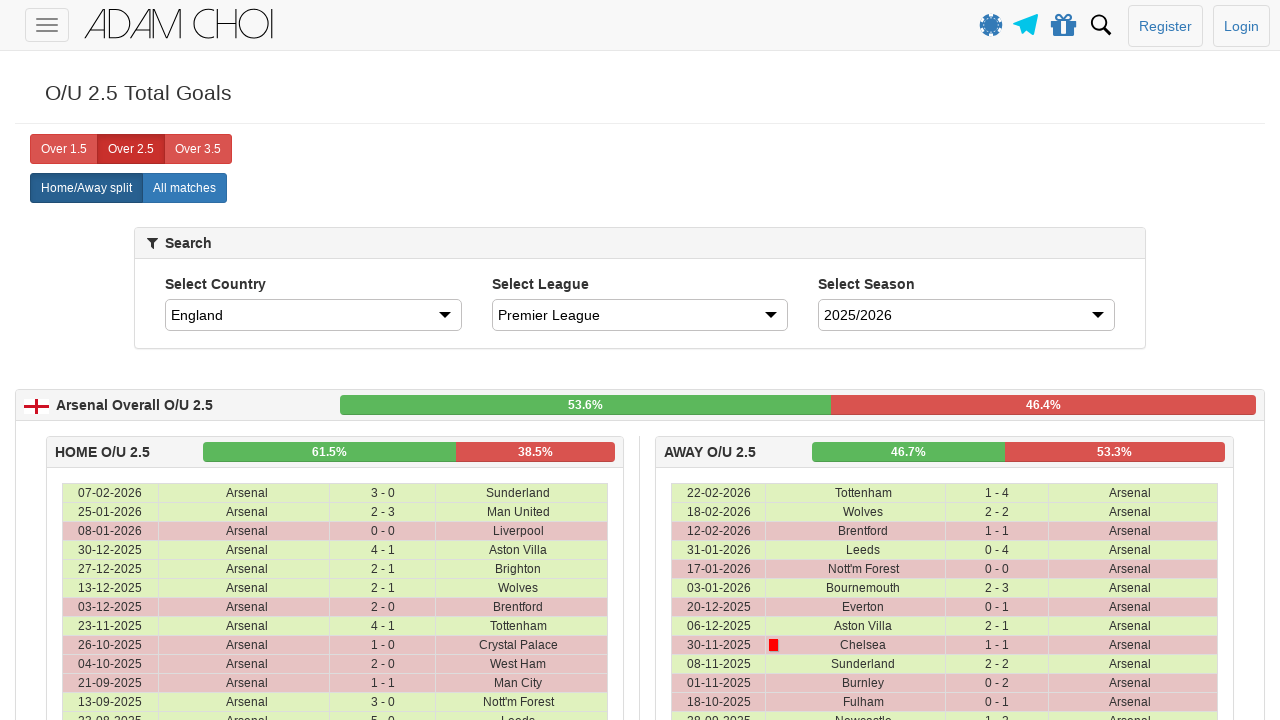

Navigated to football statistics website
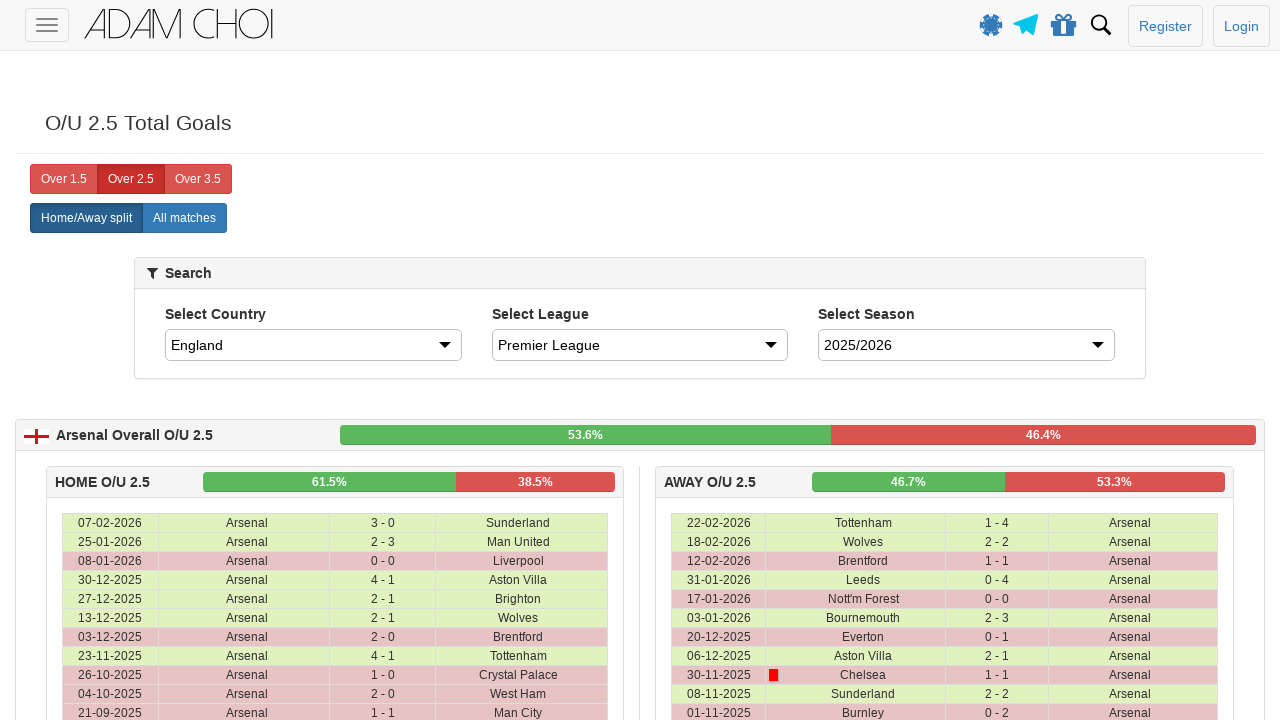

Clicked 'All matches' button at (184, 218) on label[analytics-event="All matches"]
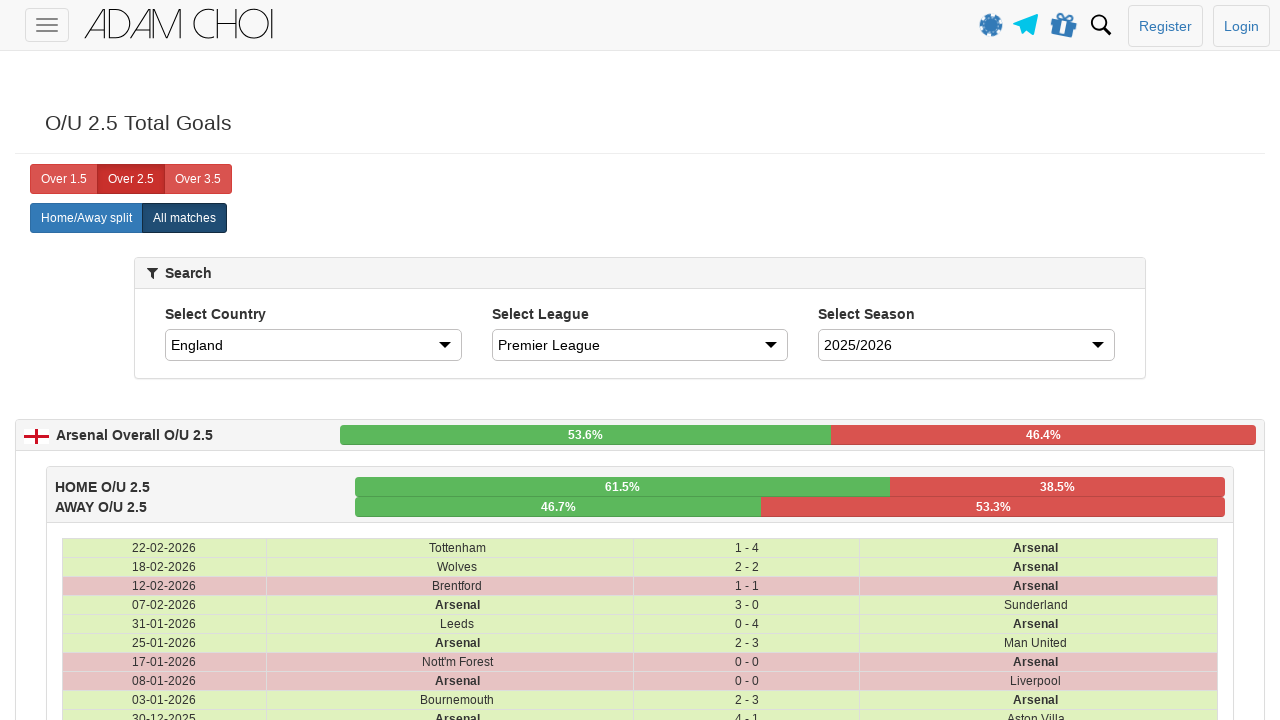

Match table loaded and became visible
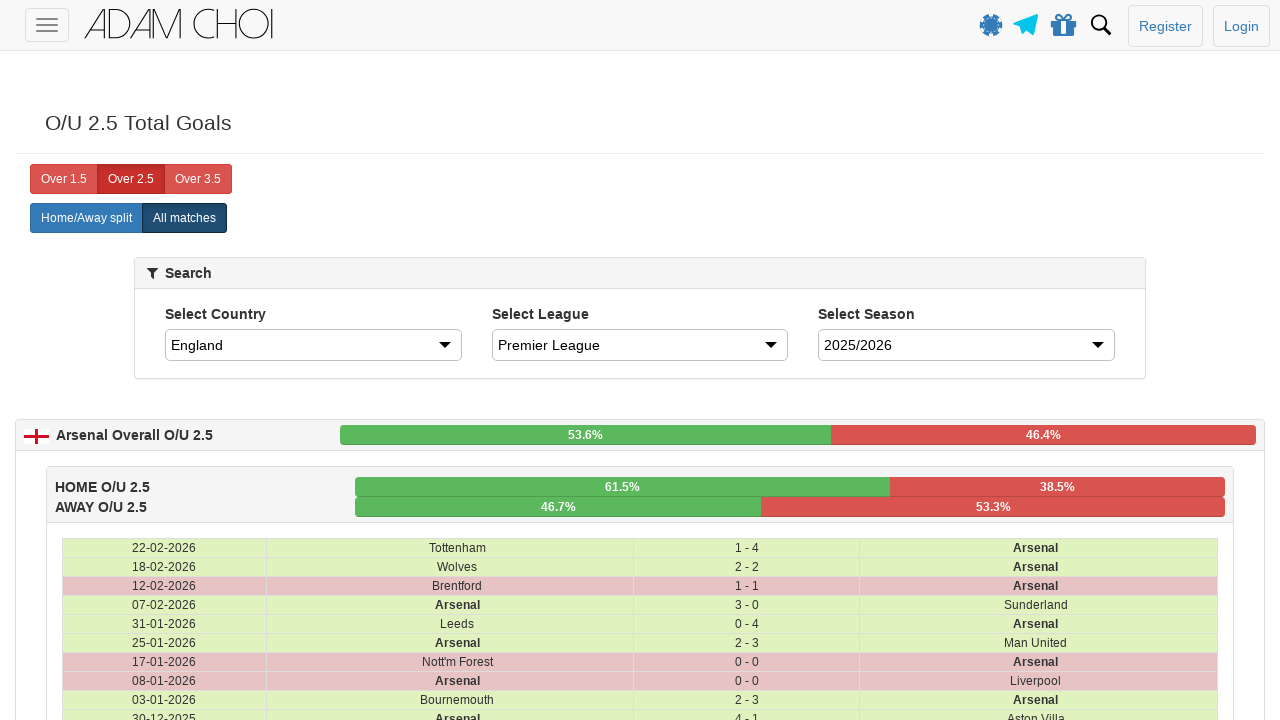

Match data table rows verified and displayed
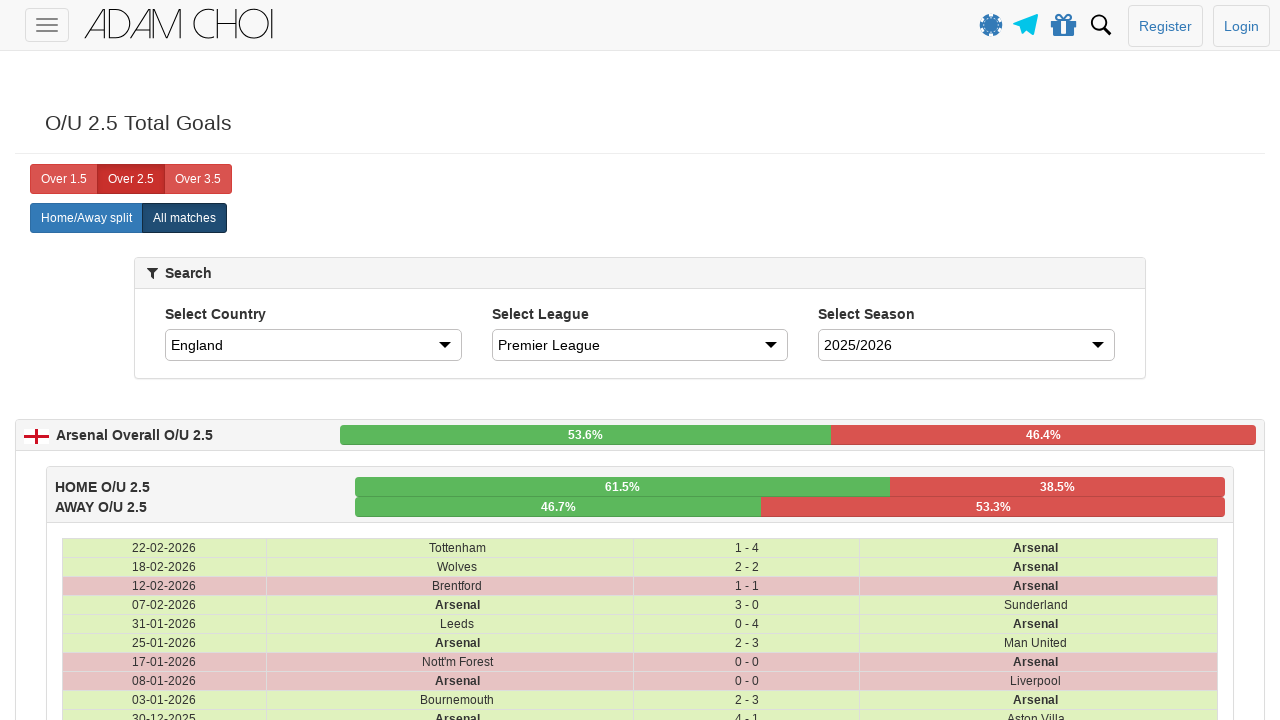

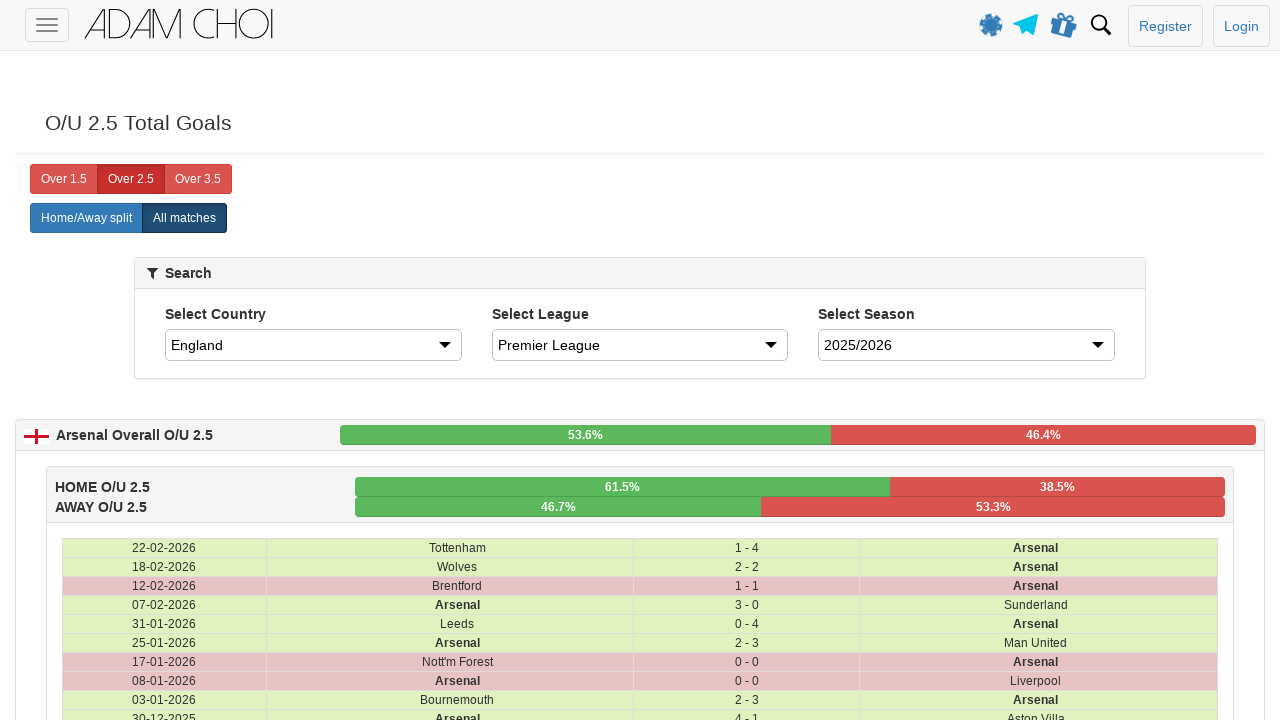